Tests clicking on wallet/purse link and verifying login modal appears

Starting URL: https://next.privat24.ua/mobile

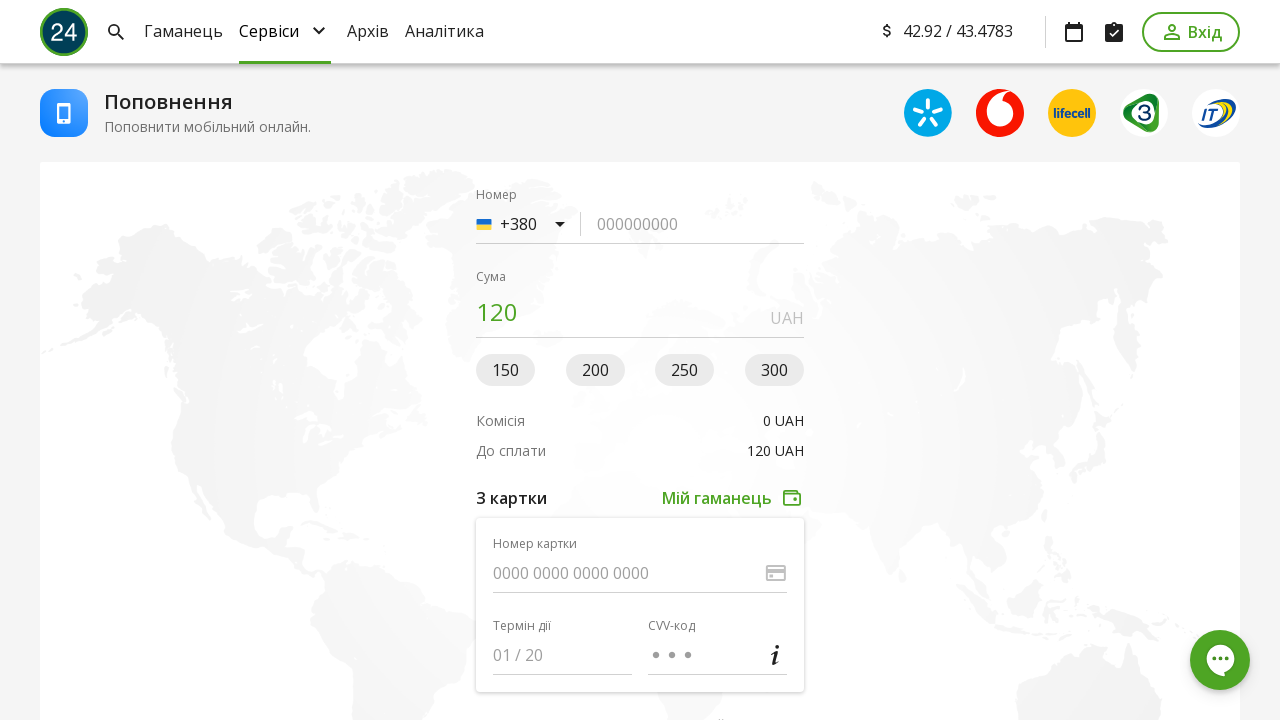

Clicked on wallet/purse link at (733, 498) on xpath=//div[@data-qa-node='debitSourceSource']
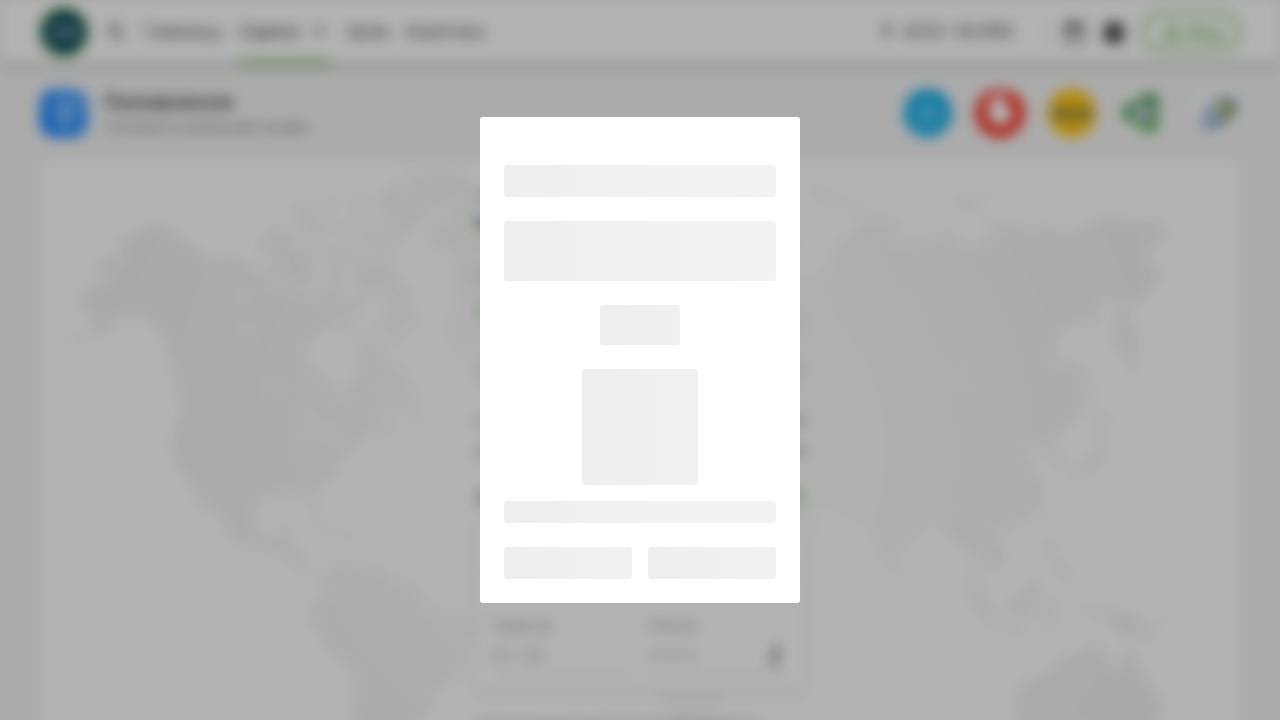

Waited for iframe to appear
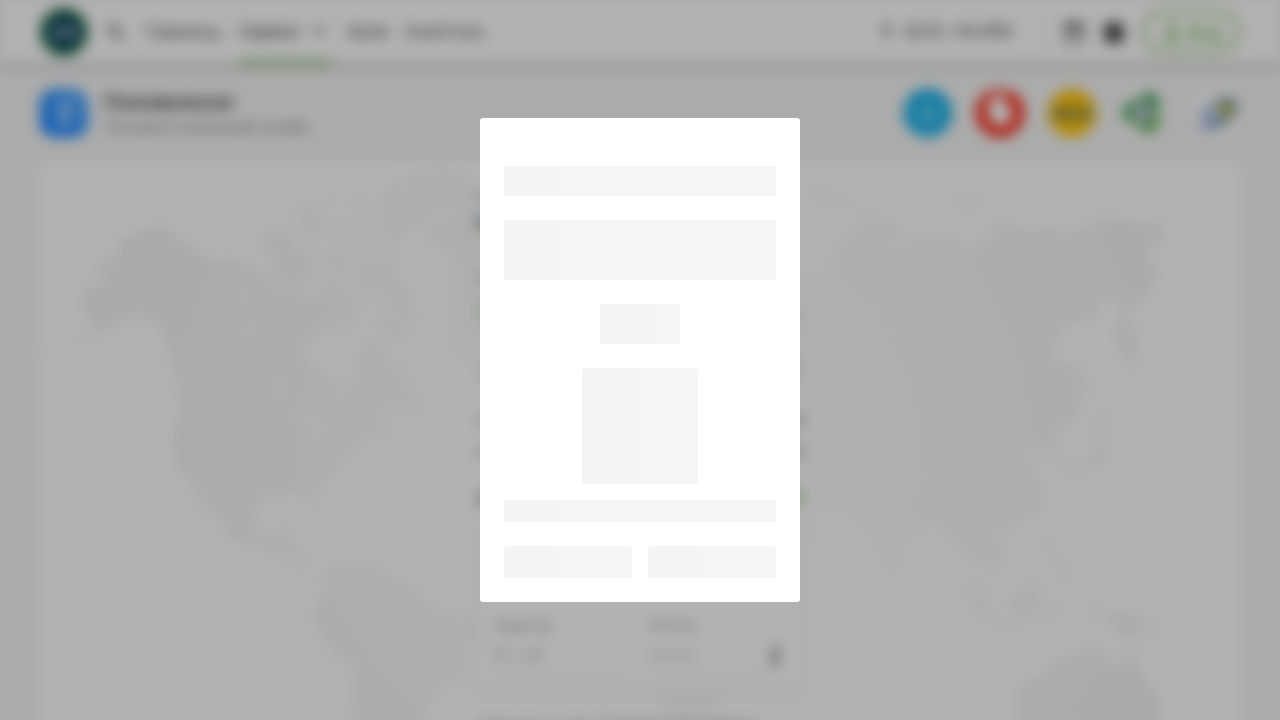

Retrieved all page frames
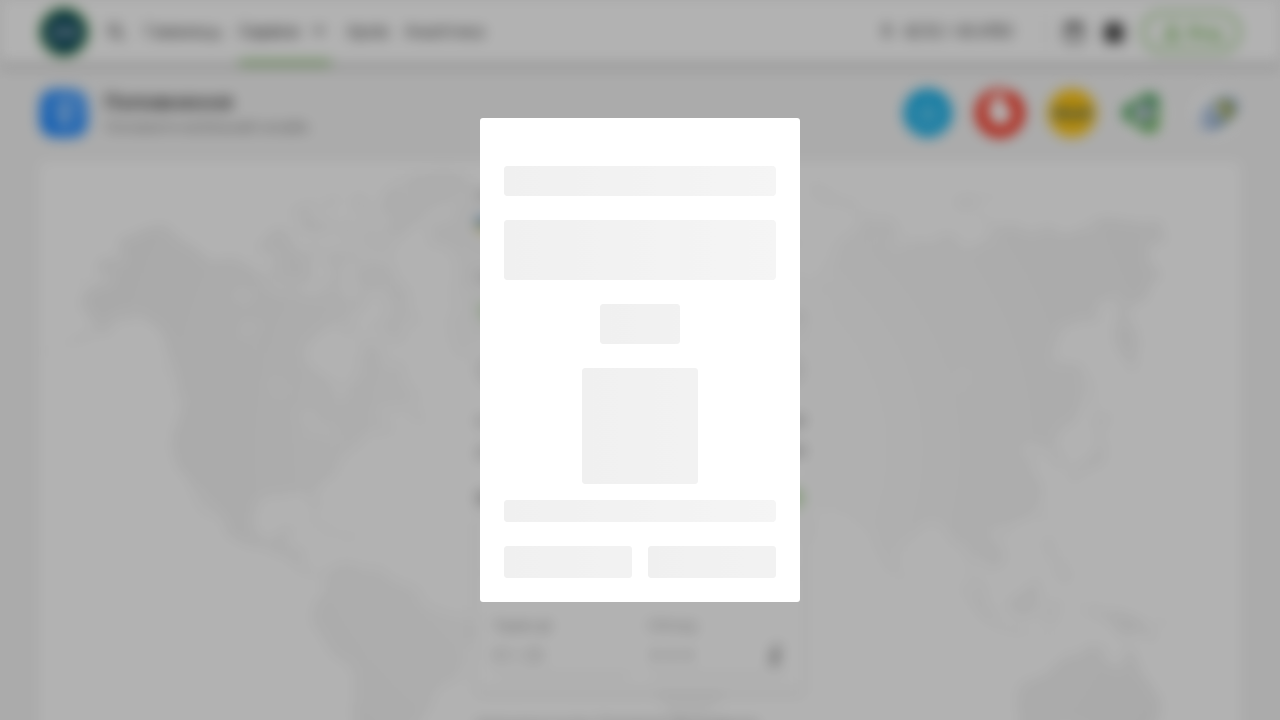

Located login modal in frame - h2 element found
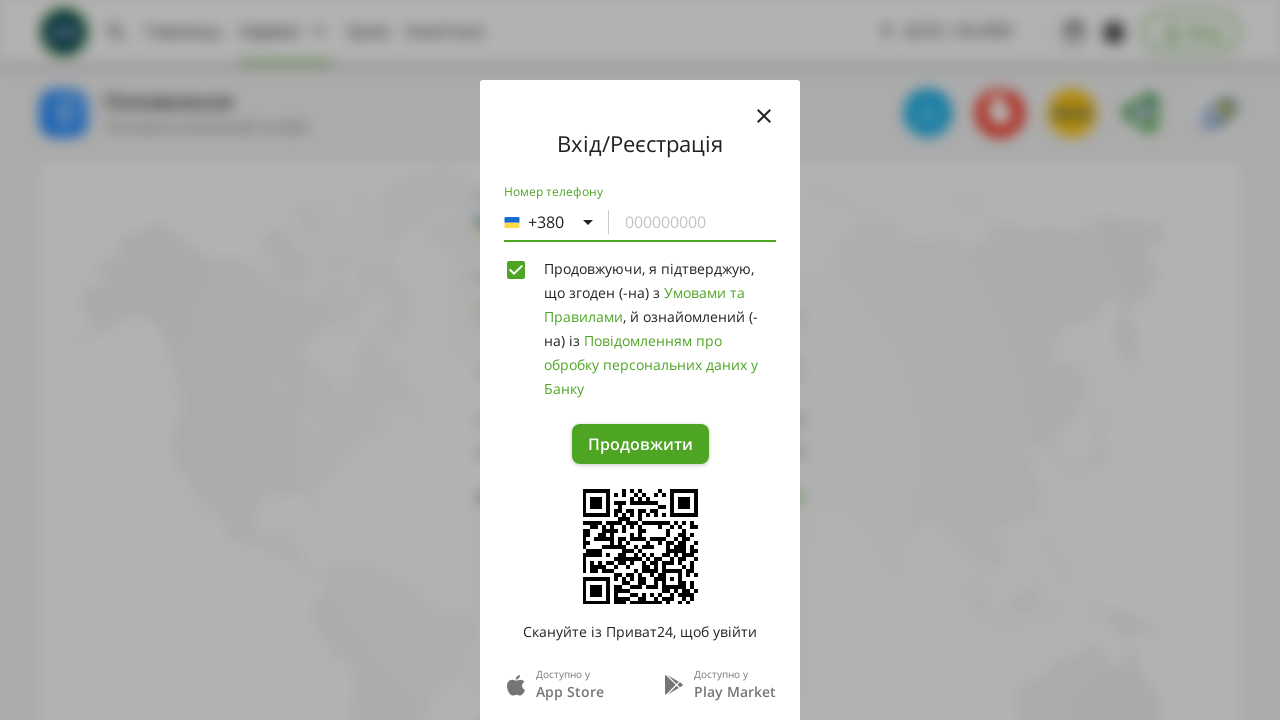

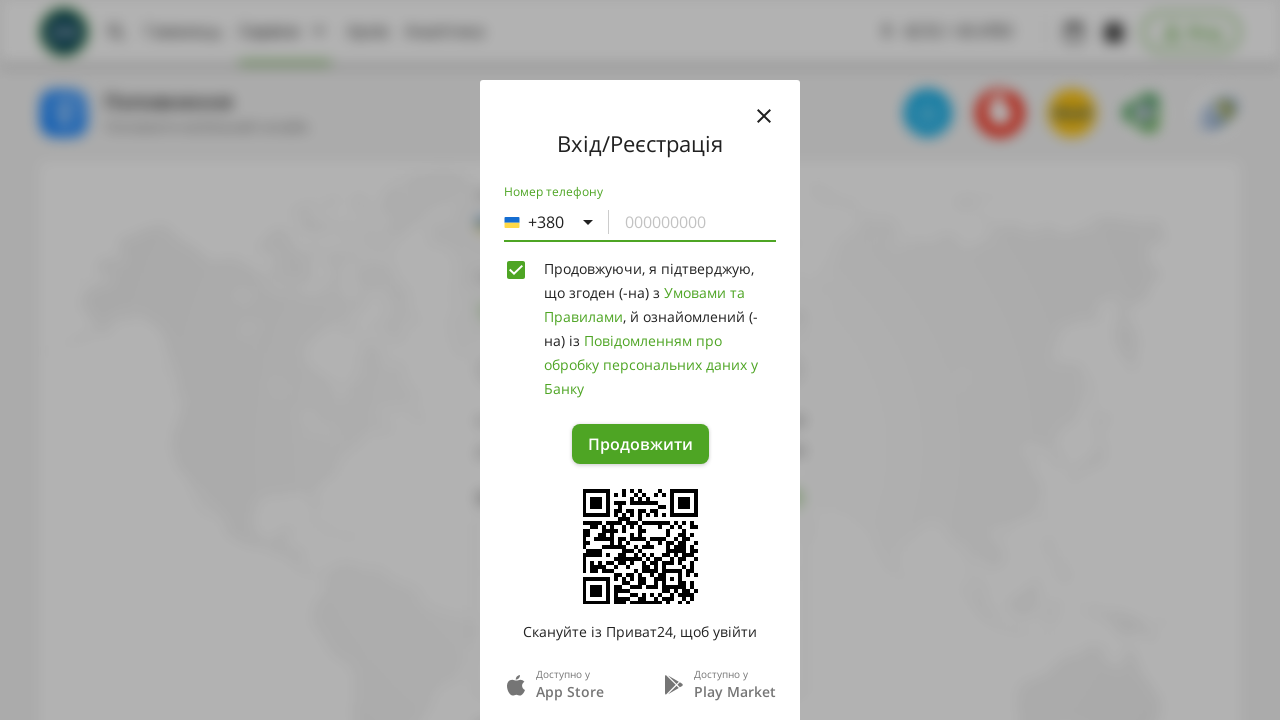